Navigates to the Mumbai Indians cricket team website and verifies the page loads successfully

Starting URL: https://www.mumbaiindians.com/

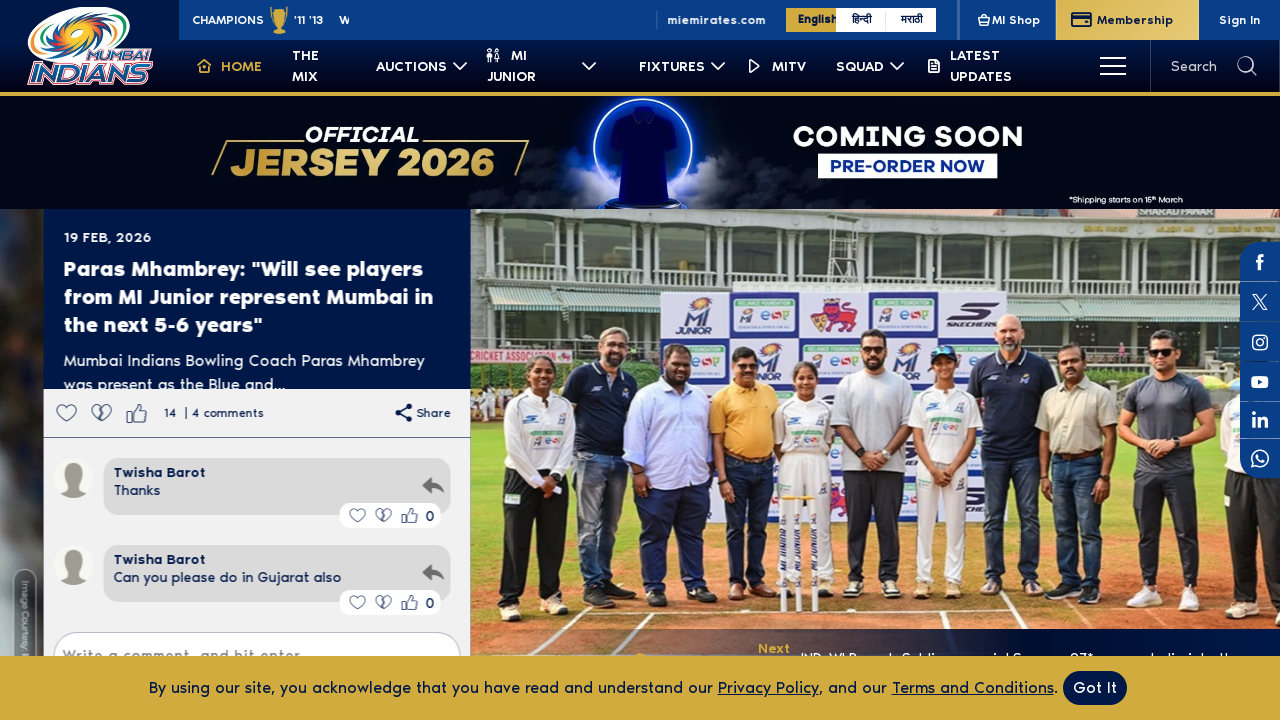

Waited for page DOM to fully load
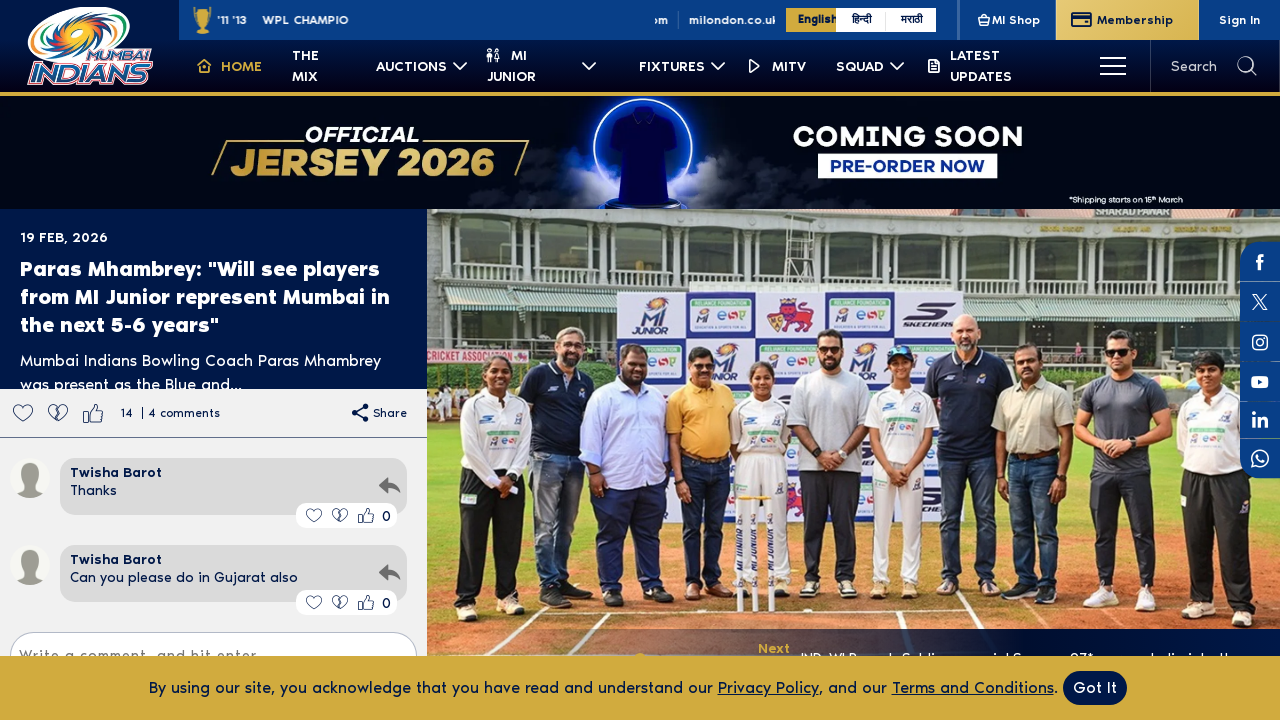

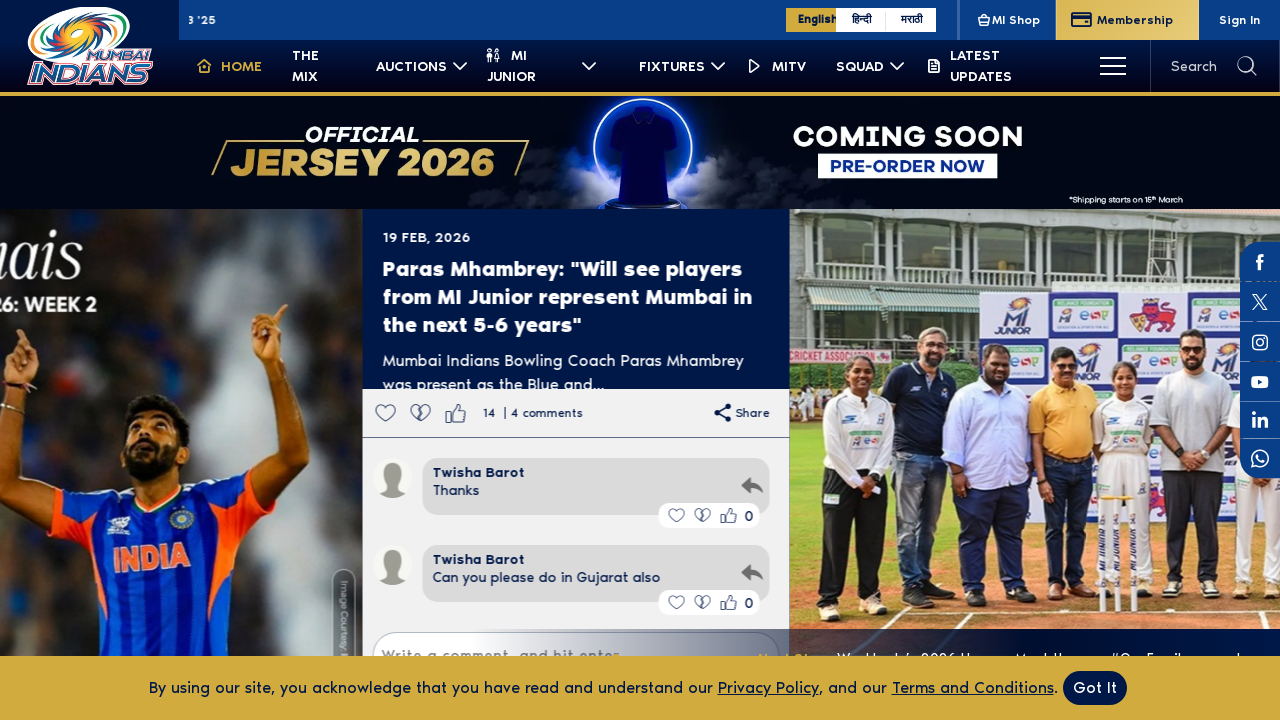